Tests adding multiple products to the shopping cart by navigating to the products page, adding two products, then verifying the cart displays both products with correct prices, quantities, and totals.

Starting URL: https://automationexercise.com

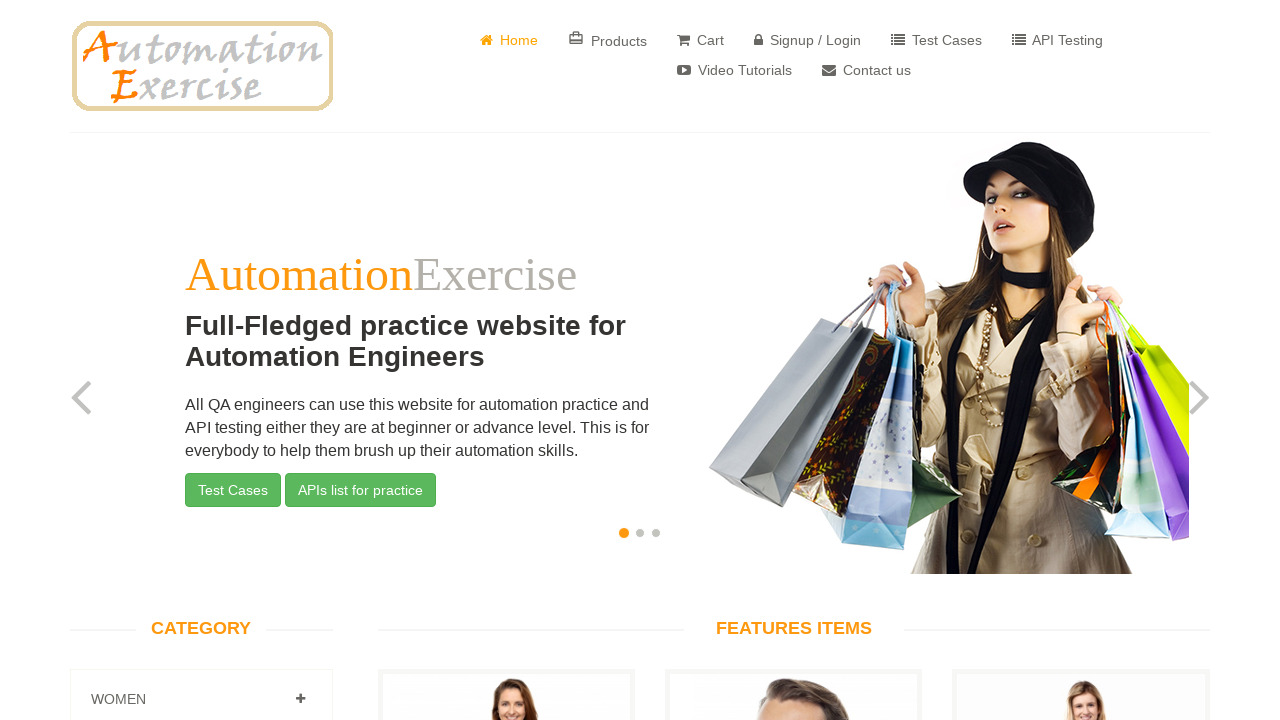

Home page loaded - website logo is visible
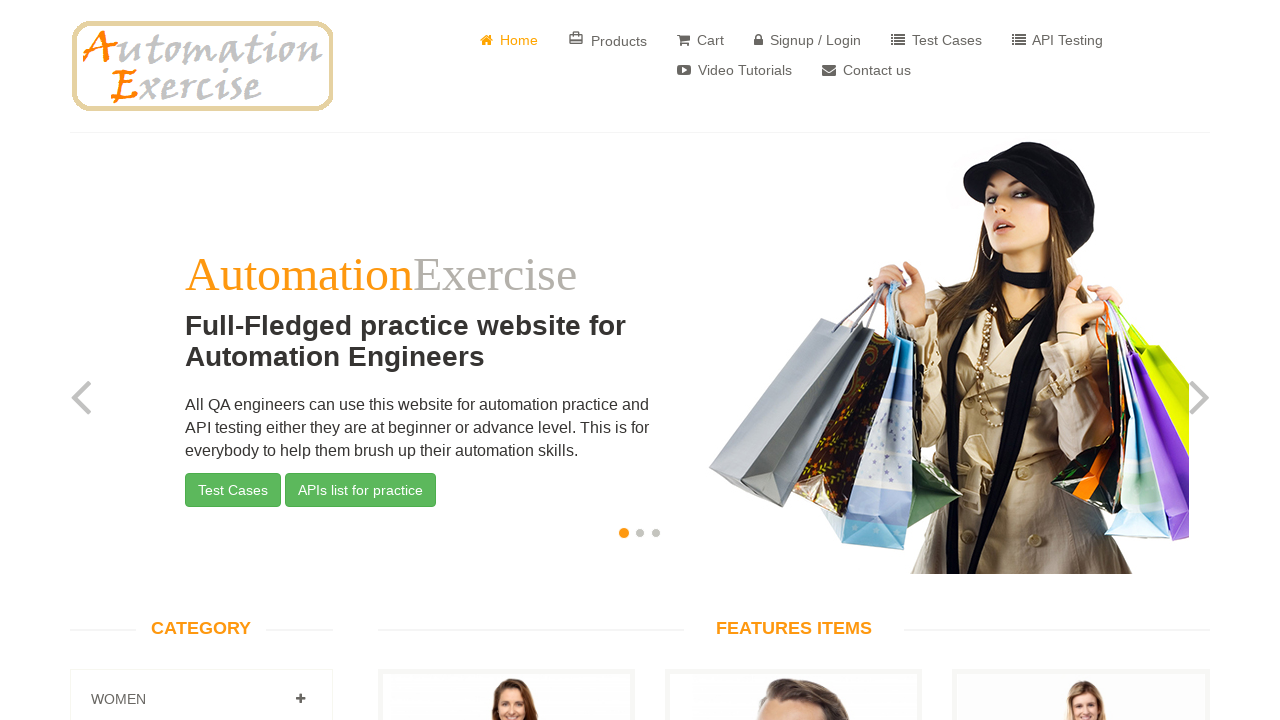

Clicked on Products link in navigation bar at (608, 40) on a[href='/products']
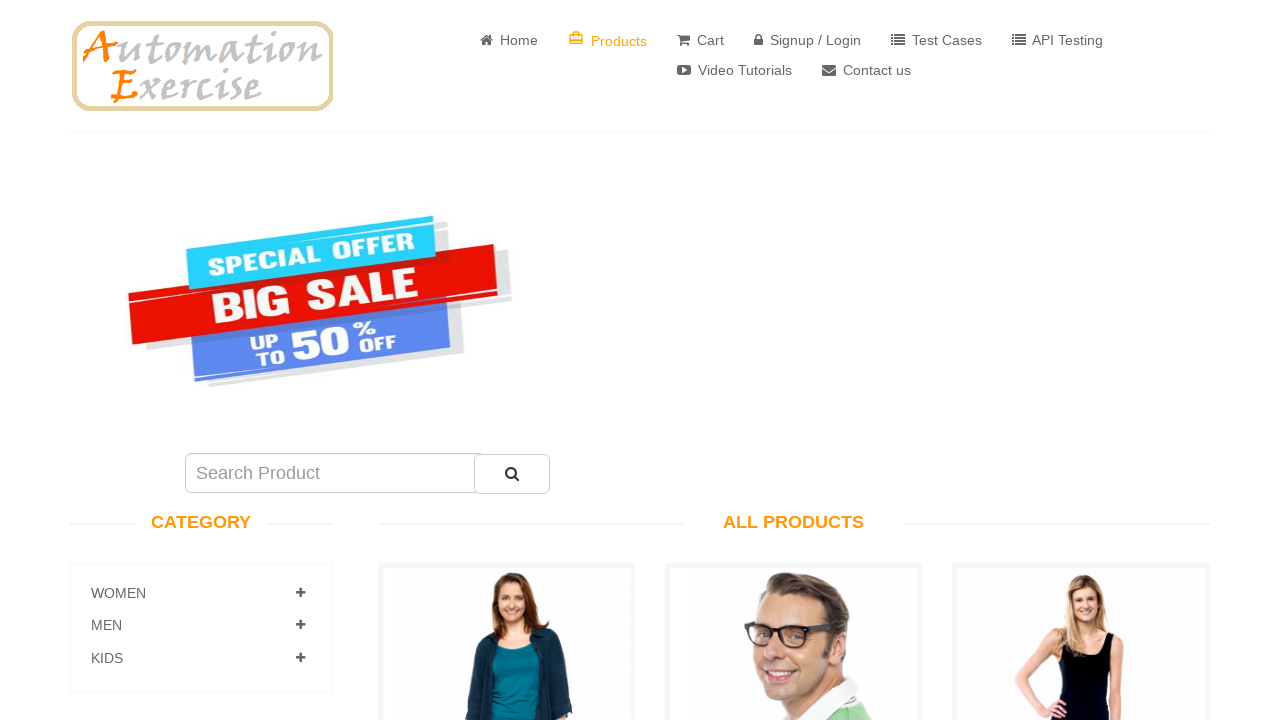

Products page loaded successfully
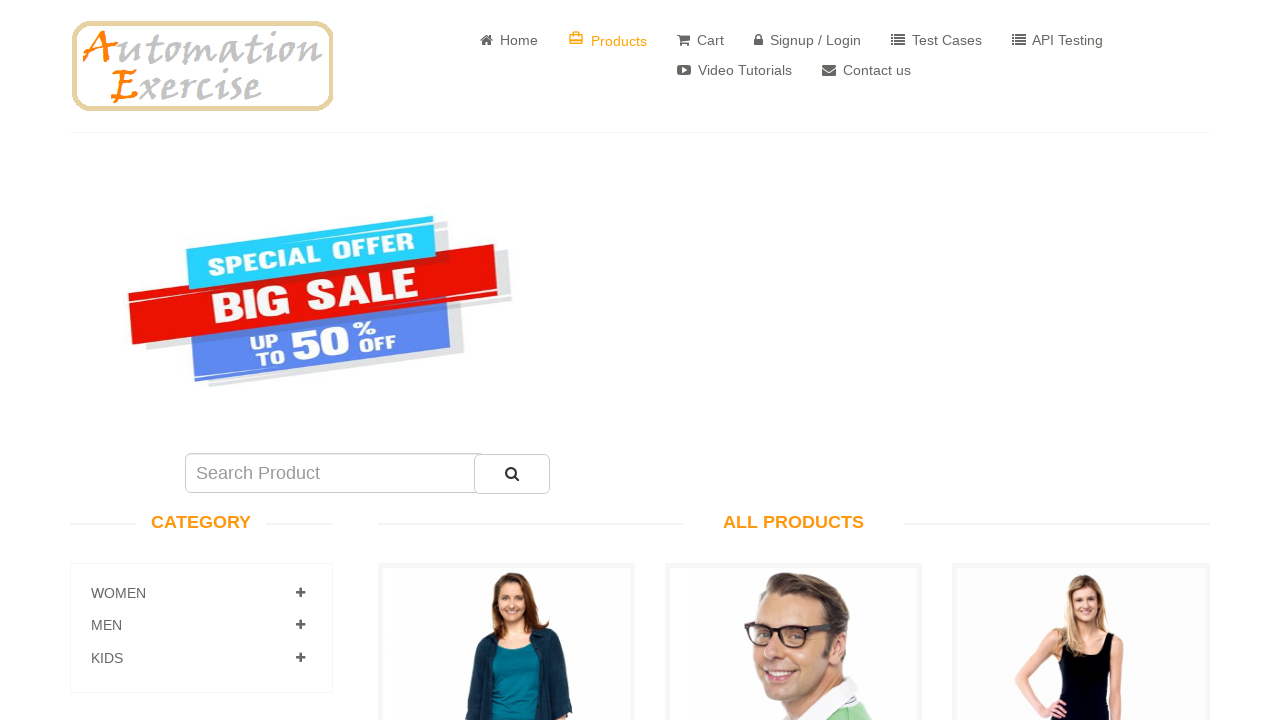

Hovered over 'Blue Top' product at (506, 533) on .productinfo:has-text('Blue Top')
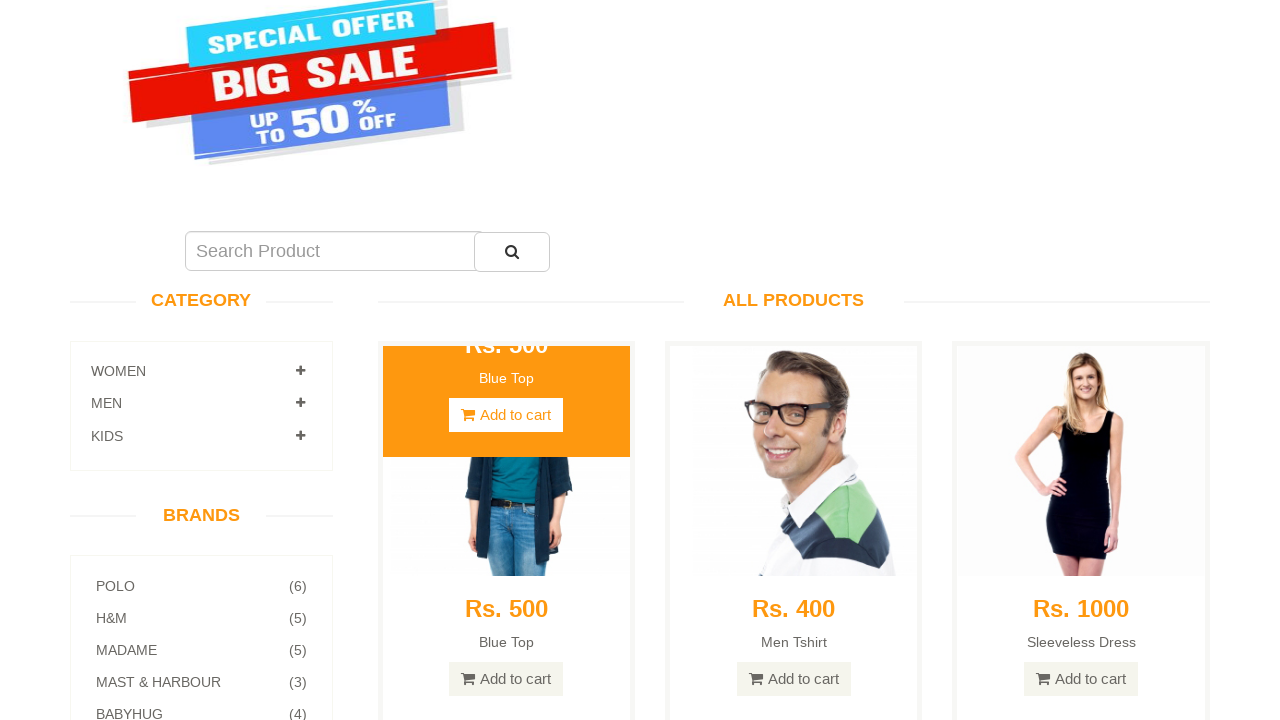

Clicked 'Add to cart' button for 'Blue Top' product at (506, 360) on .productinfo:has-text('Blue Top') ~ .product-overlay a.add-to-cart
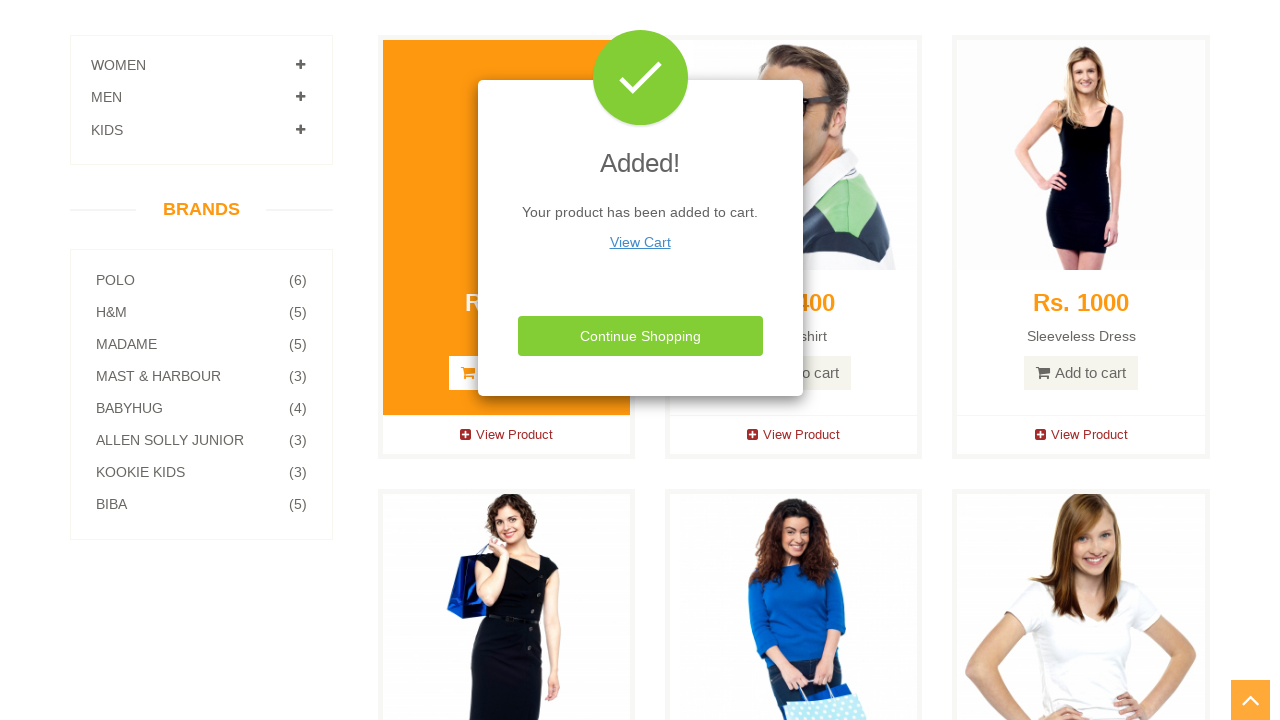

Clicked 'Continue Shopping' button in modal at (640, 336) on button:has-text('Continue Shopping')
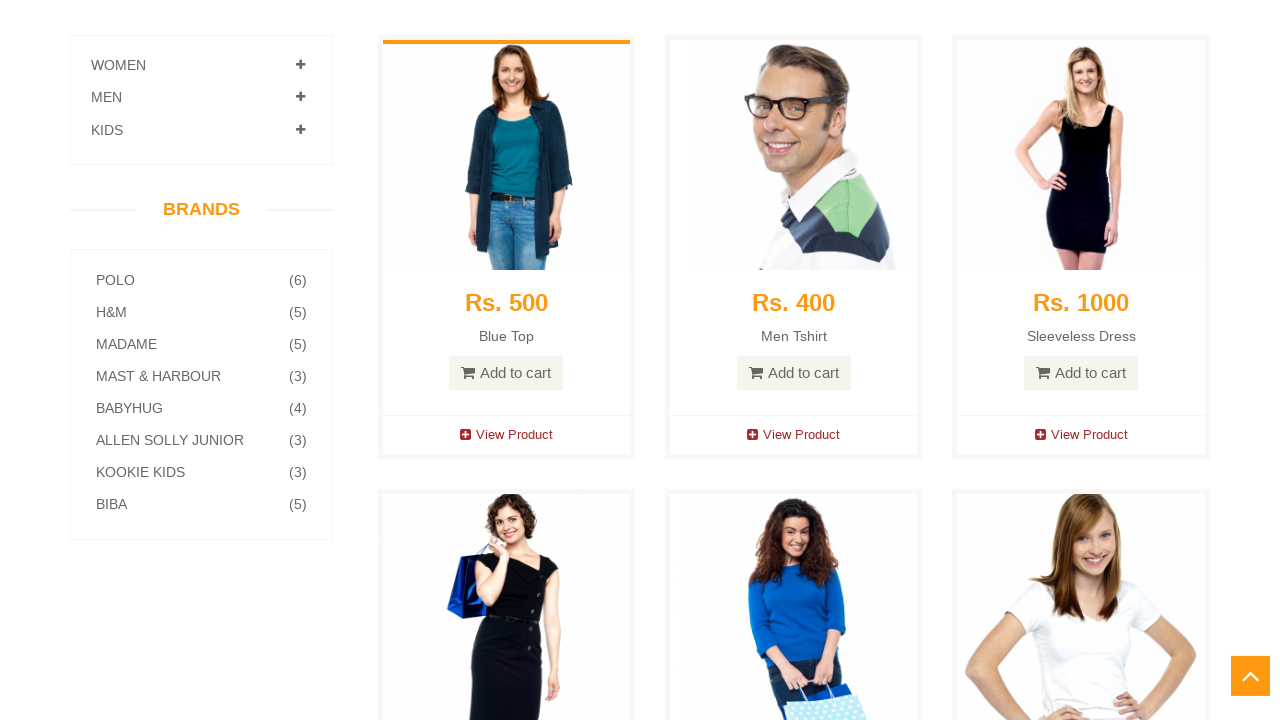

Hovered over 'Men Tshirt' product at (794, 227) on .productinfo:has-text('Men Tshirt')
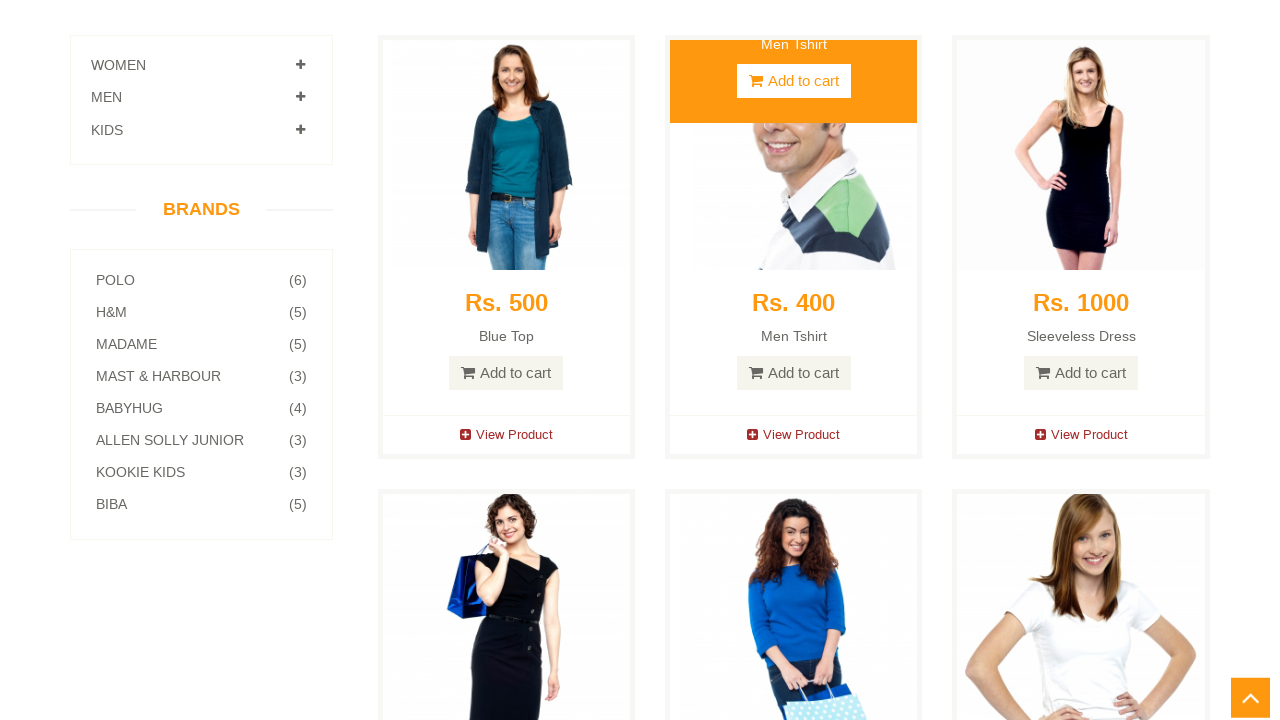

Clicked 'Add to cart' button for 'Men Tshirt' product at (794, 17) on .productinfo:has-text('Men Tshirt') ~ .product-overlay a.add-to-cart
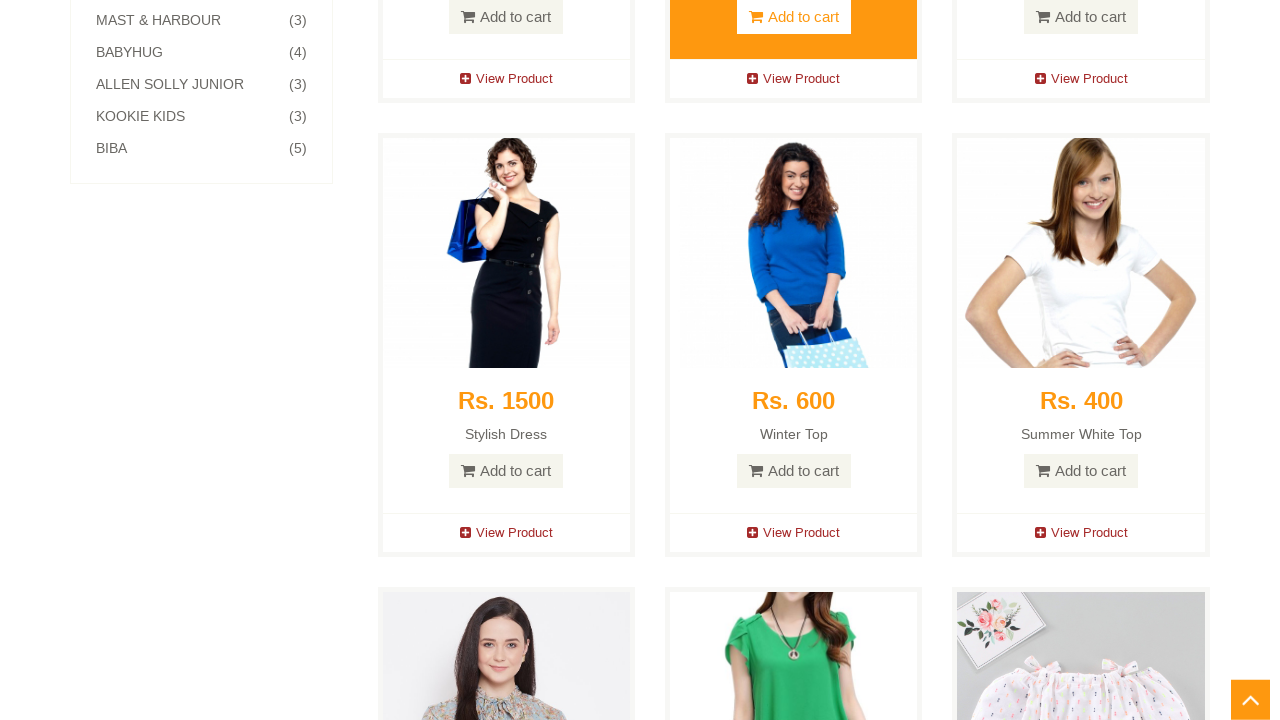

Clicked 'View Cart' link in modal at (640, 242) on a:has-text('View Cart')
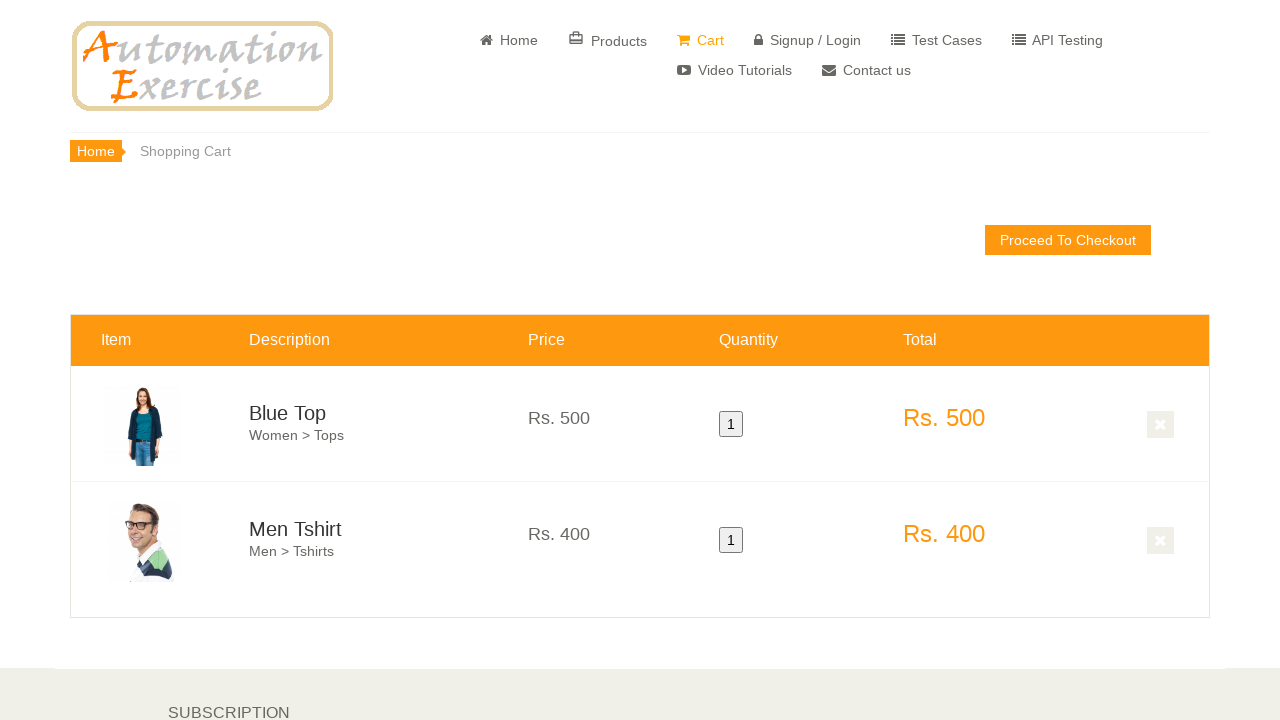

Cart page loaded - cart table is visible
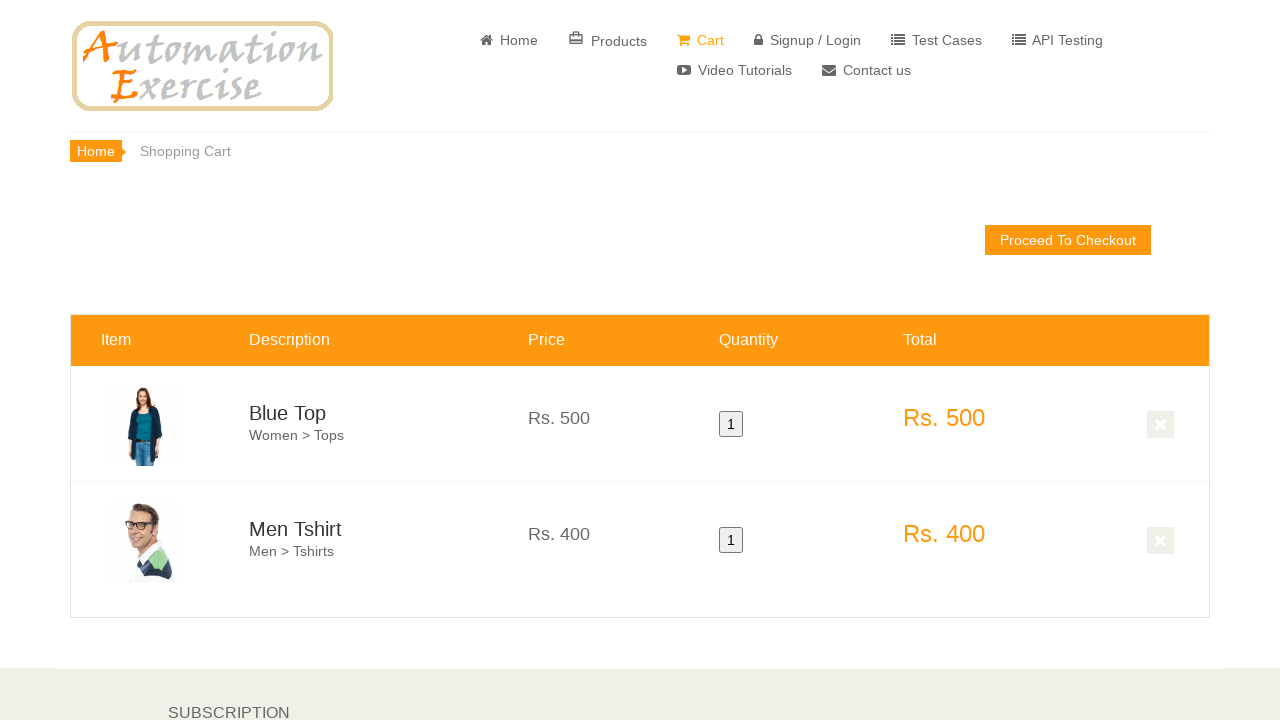

Verified 'Blue Top' product is in cart
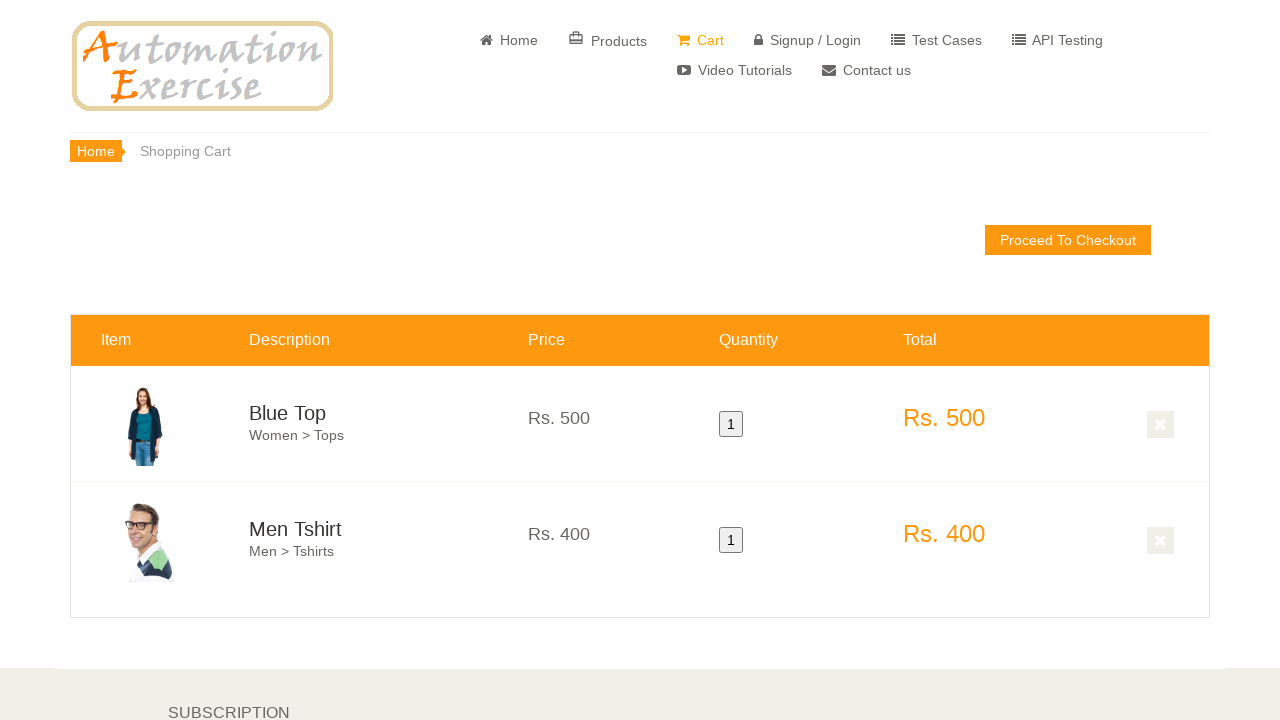

Verified 'Men Tshirt' product is in cart
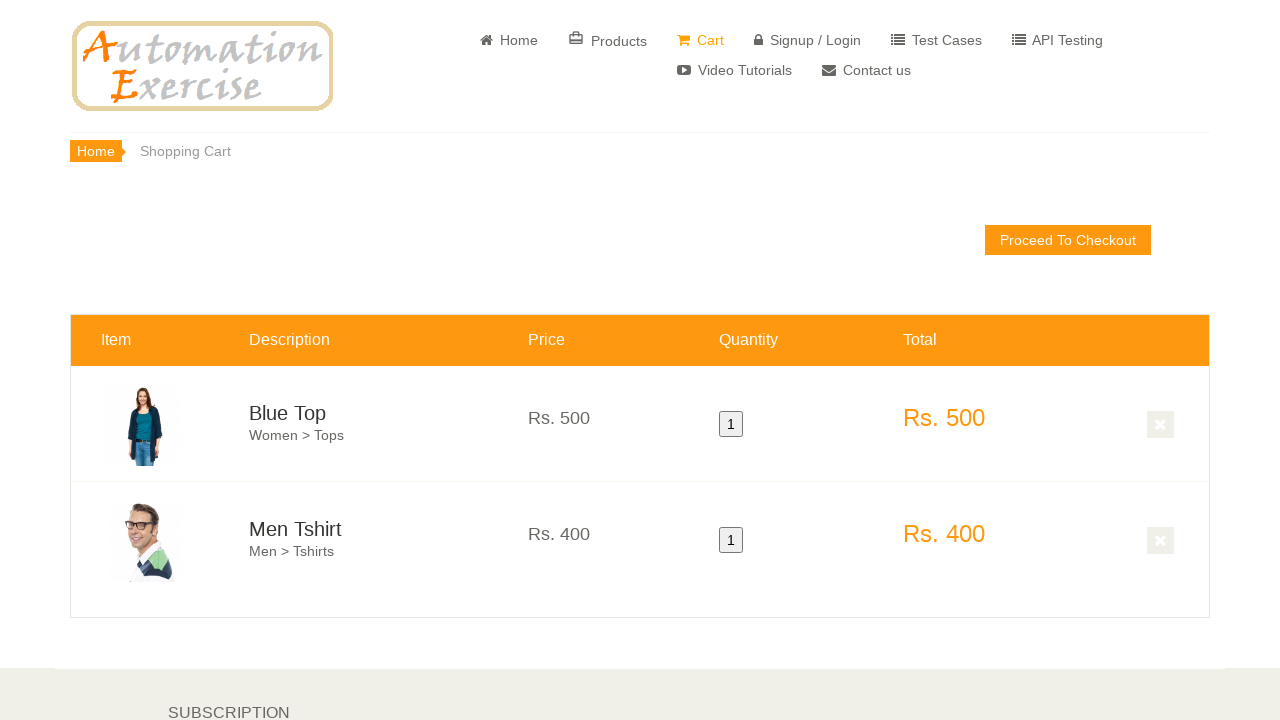

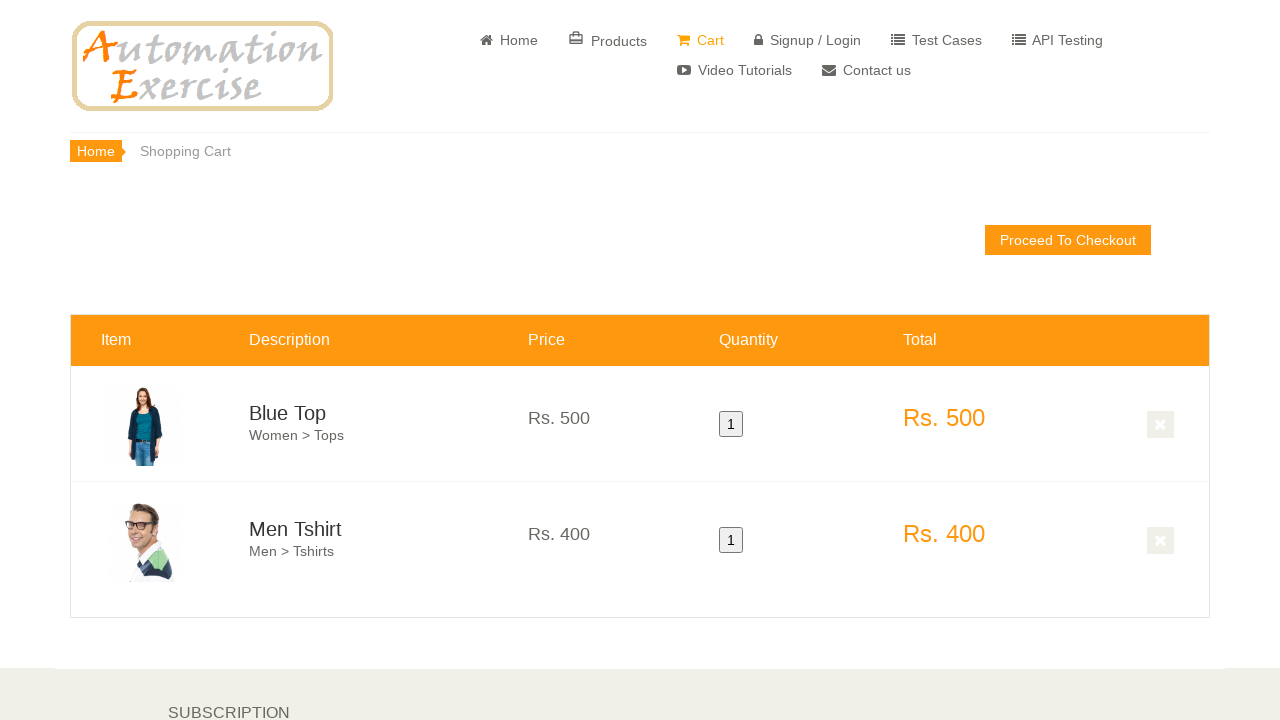